Tests calculator subtraction functionality by clicking buttons to perform 5 - 3 calculation

Starting URL: https://seleniumbase.io/apps/calculator

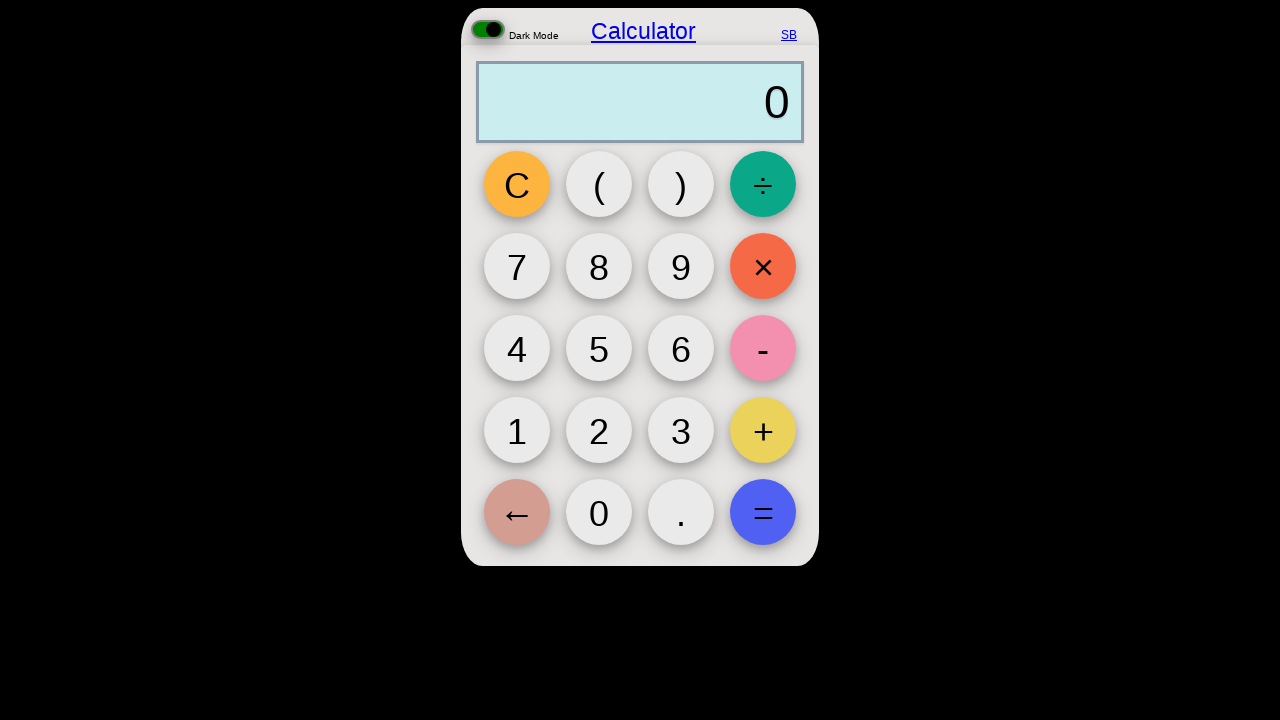

Clicked button 5 at (599, 348) on button:has-text('5')
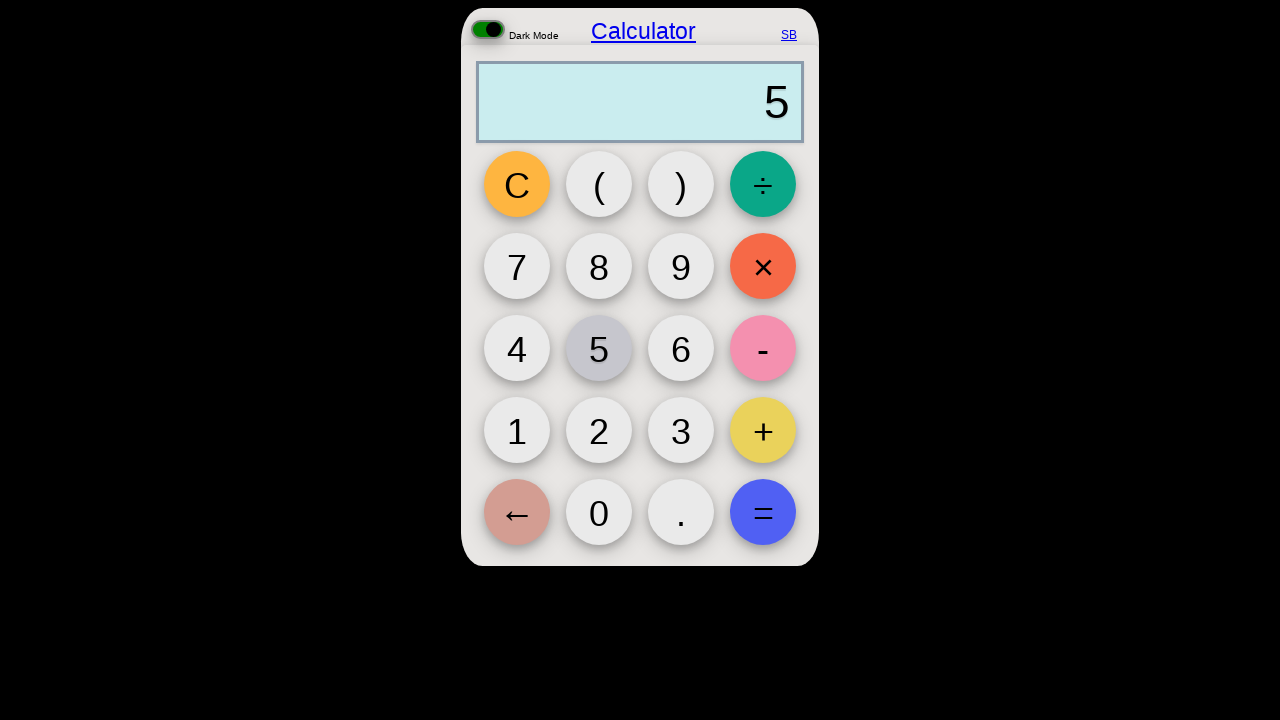

Clicked subtraction button at (763, 348) on button:has-text('-')
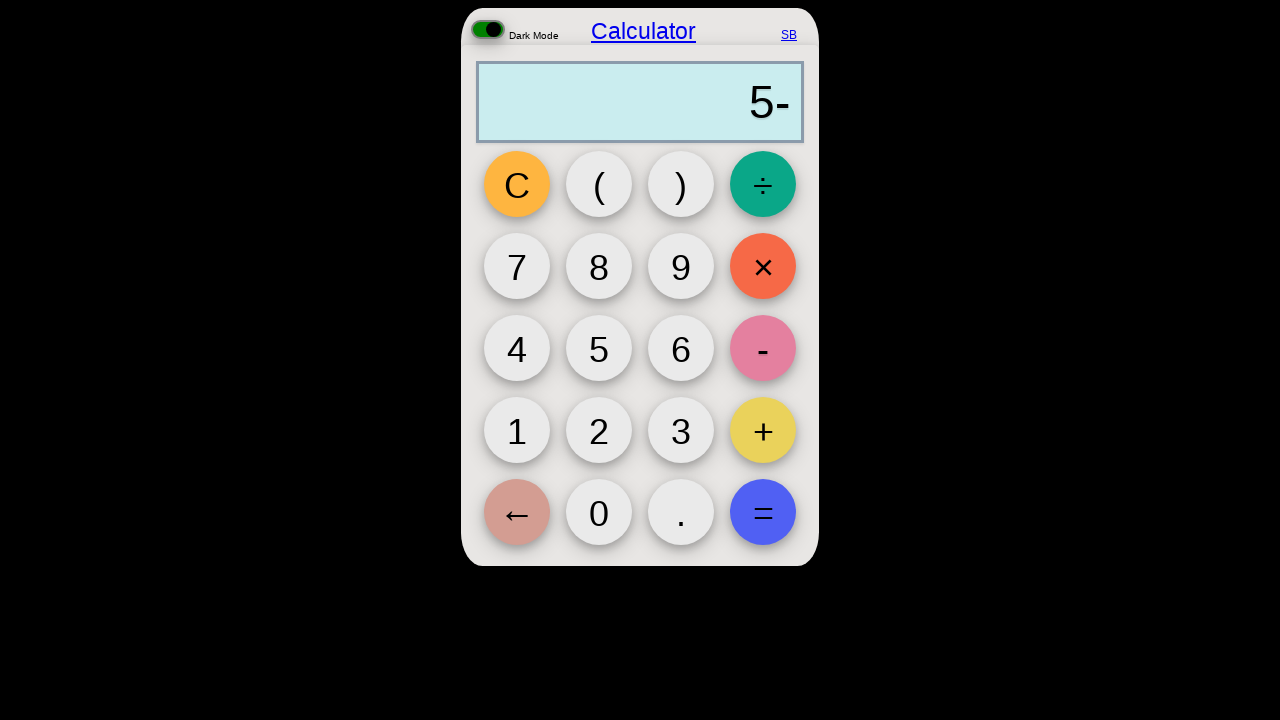

Clicked button 3 at (681, 430) on button:has-text('3')
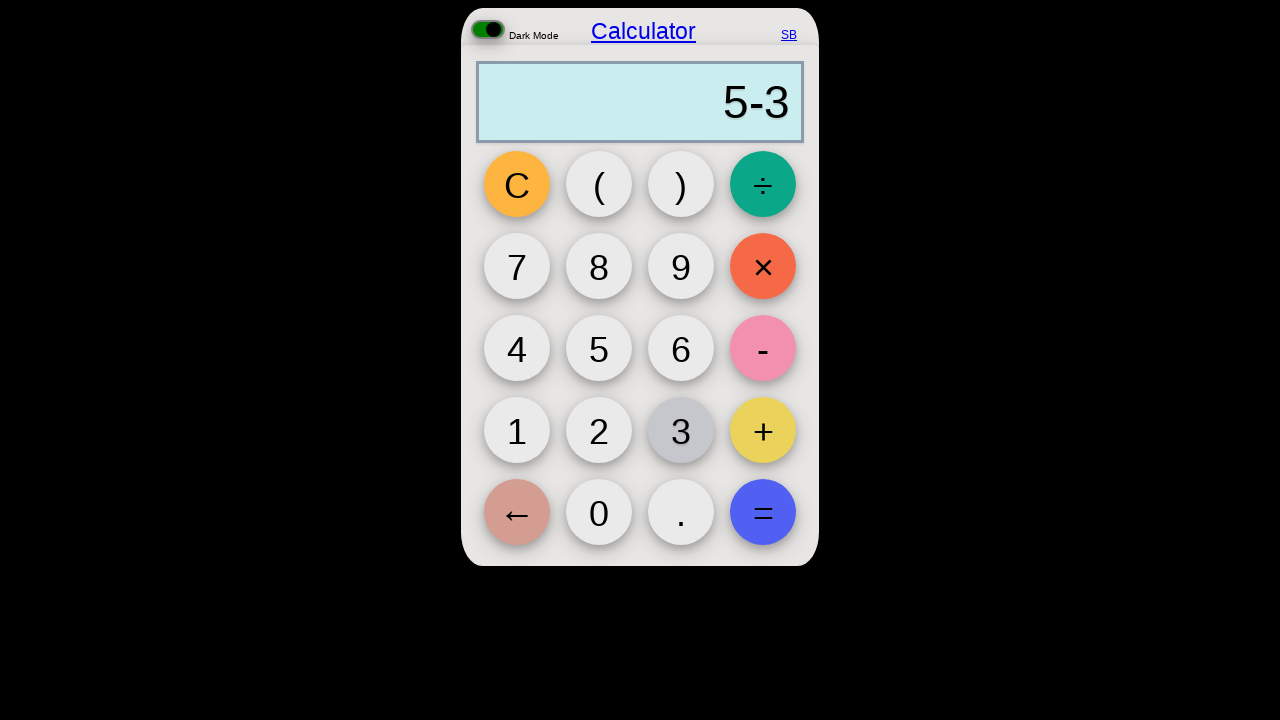

Clicked equals button at (763, 512) on button:has-text('=')
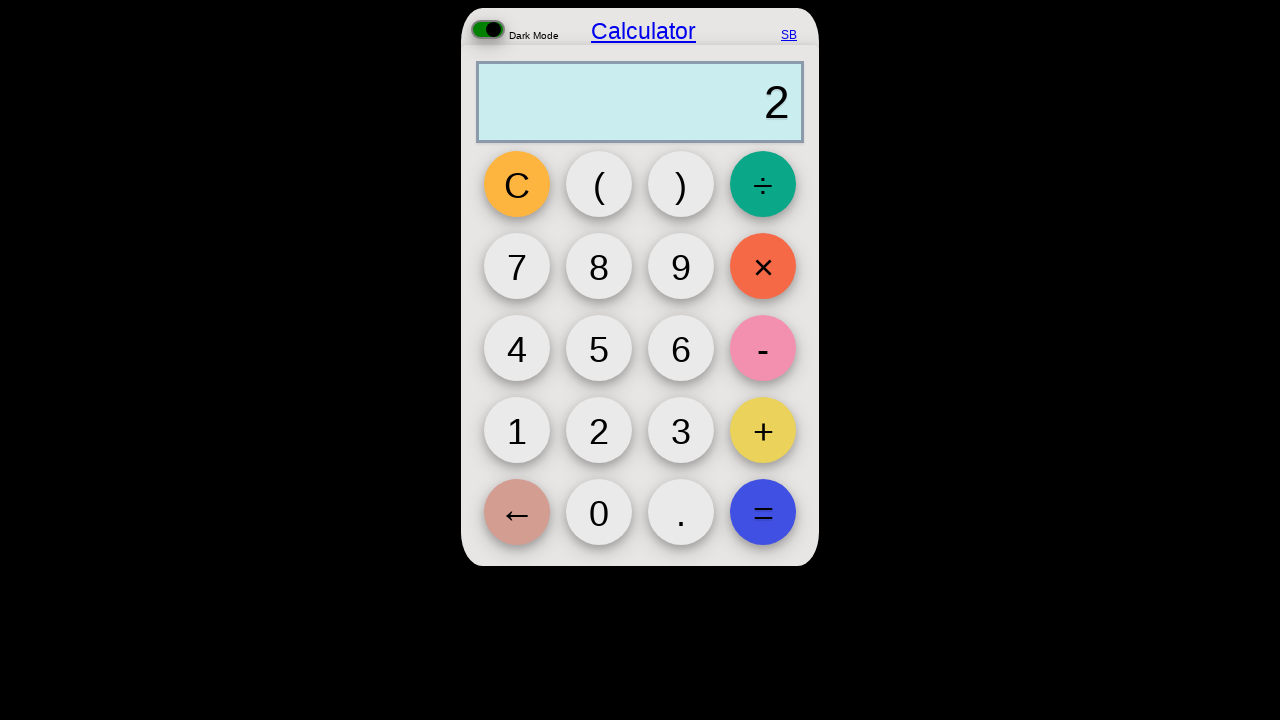

Retrieved calculator result value
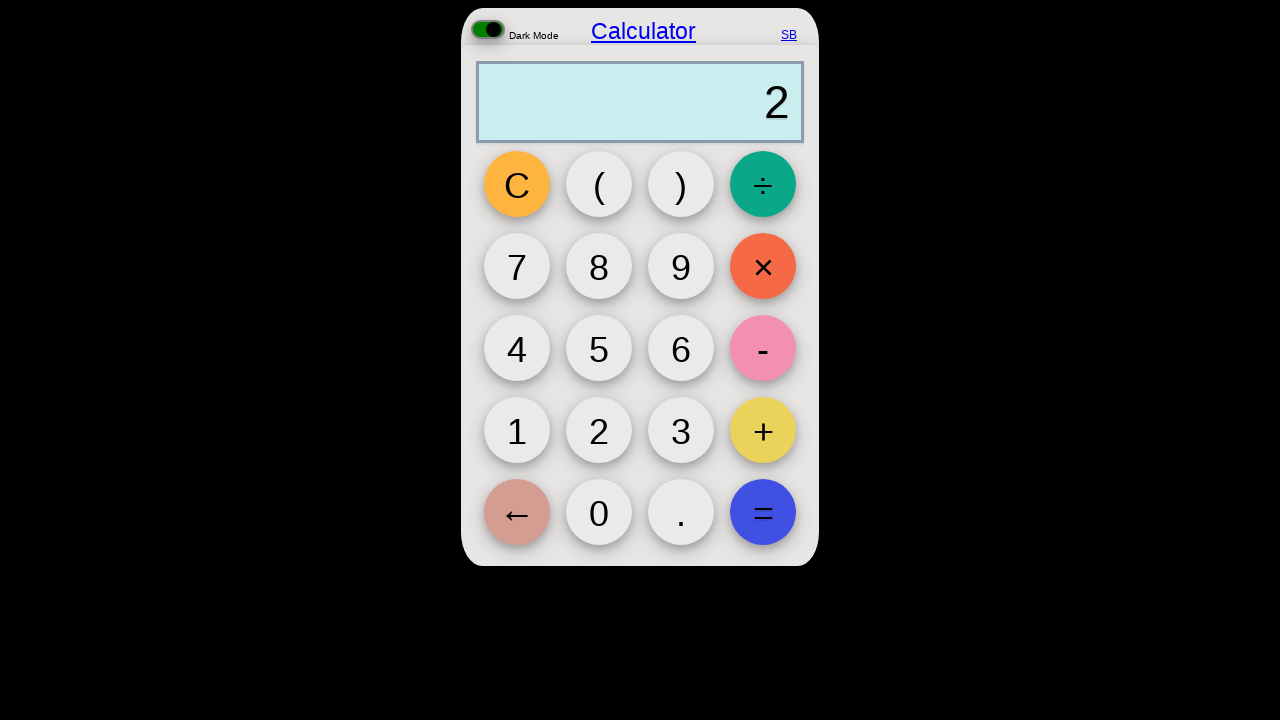

Verified result equals 2 (5 - 3 = 2)
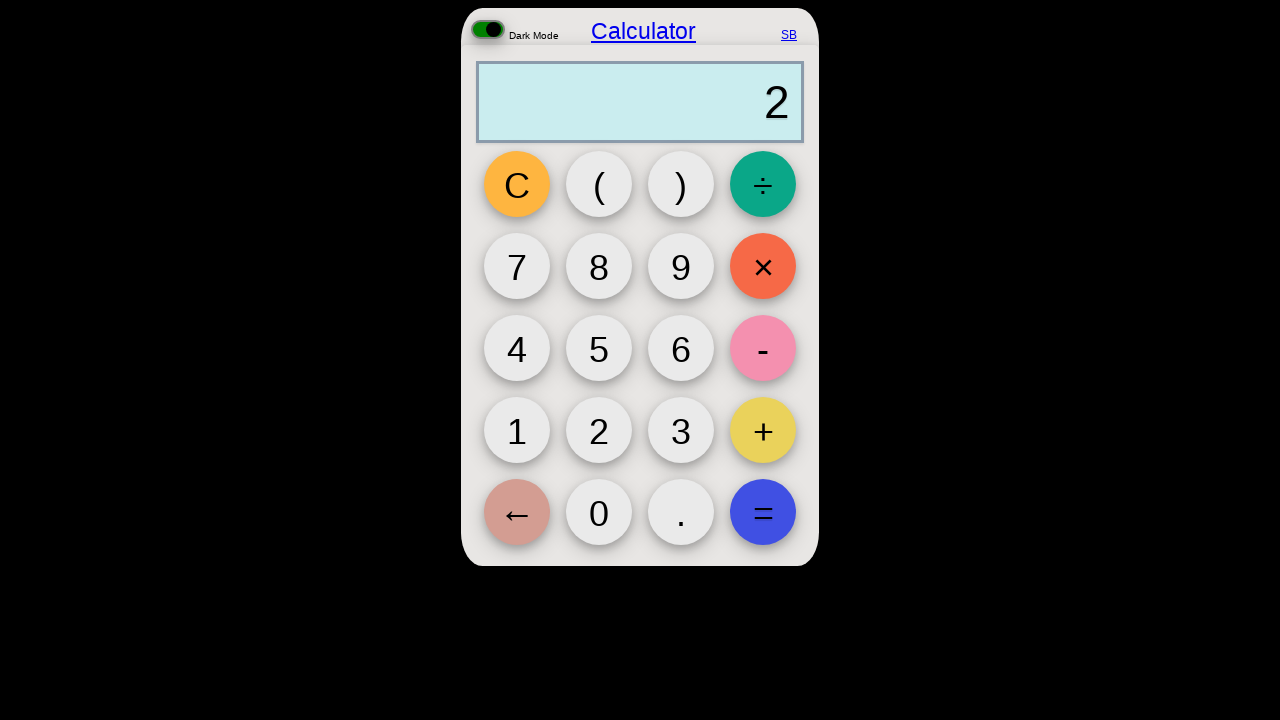

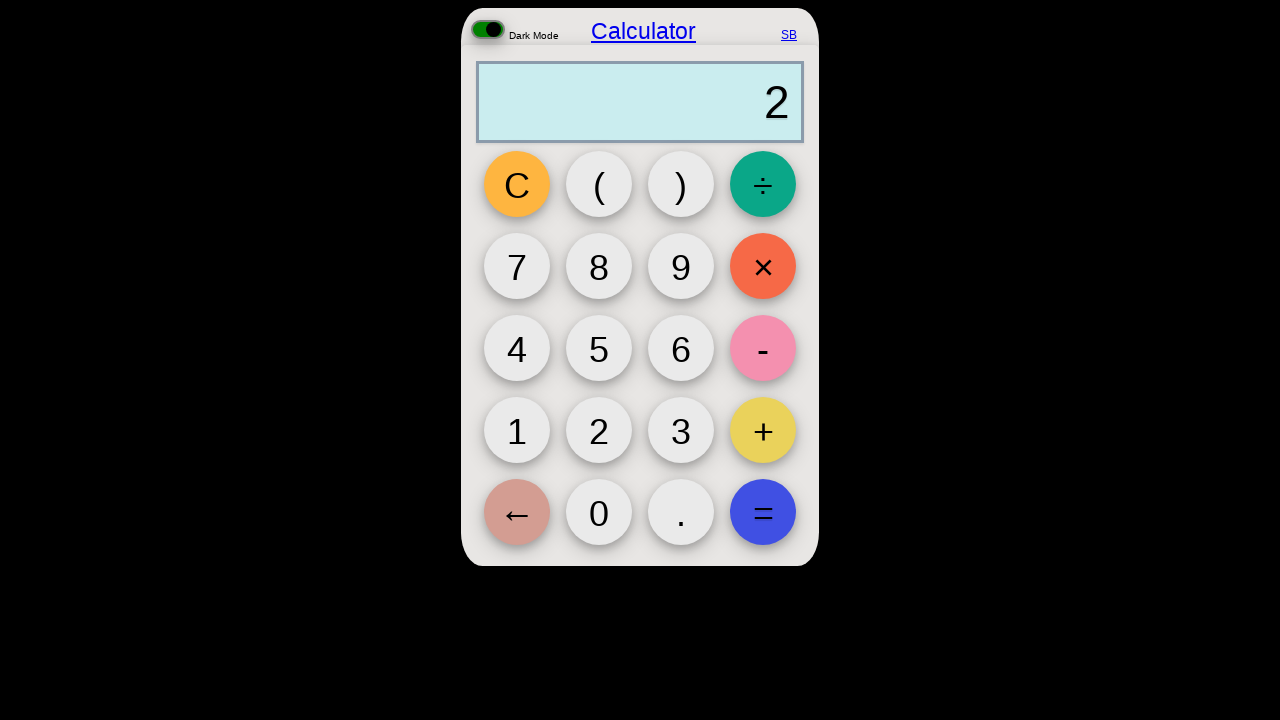